Basic browser automation test that navigates to Rahul Shetty Academy website and verifies the page loads by checking the title and URL.

Starting URL: https://rahulshettyacademy.com/

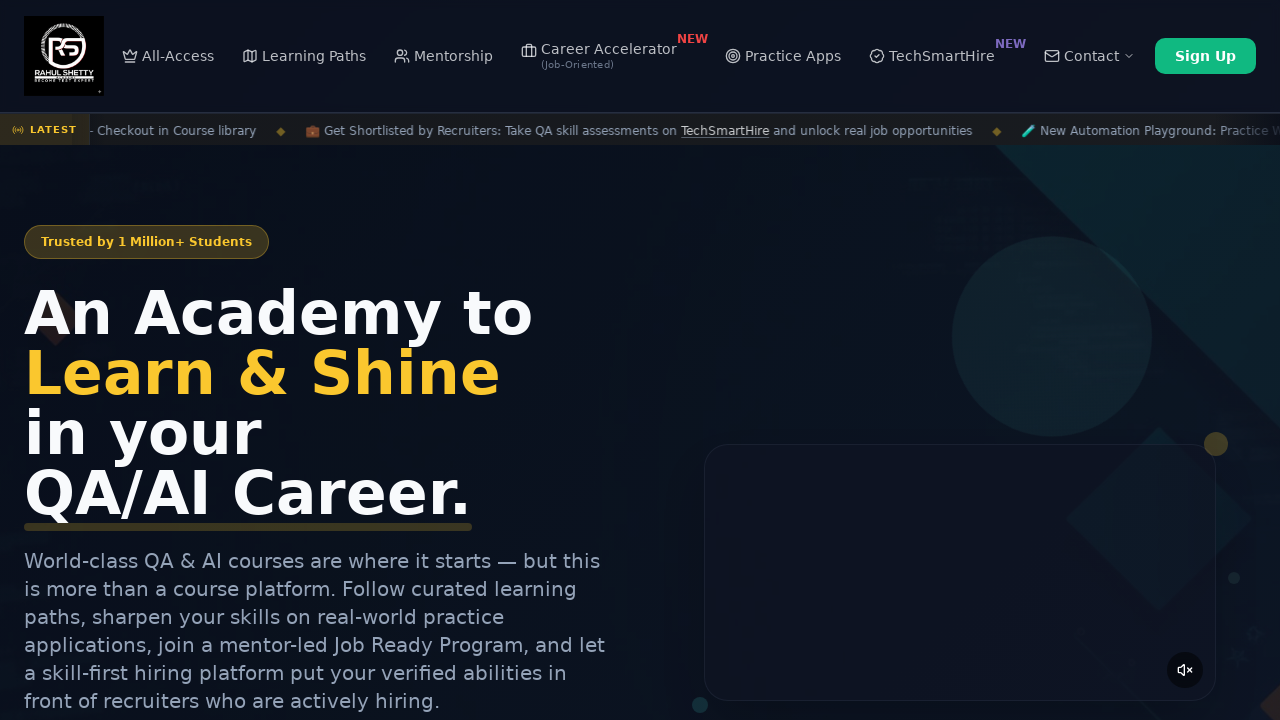

Waited for page to reach domcontentloaded state
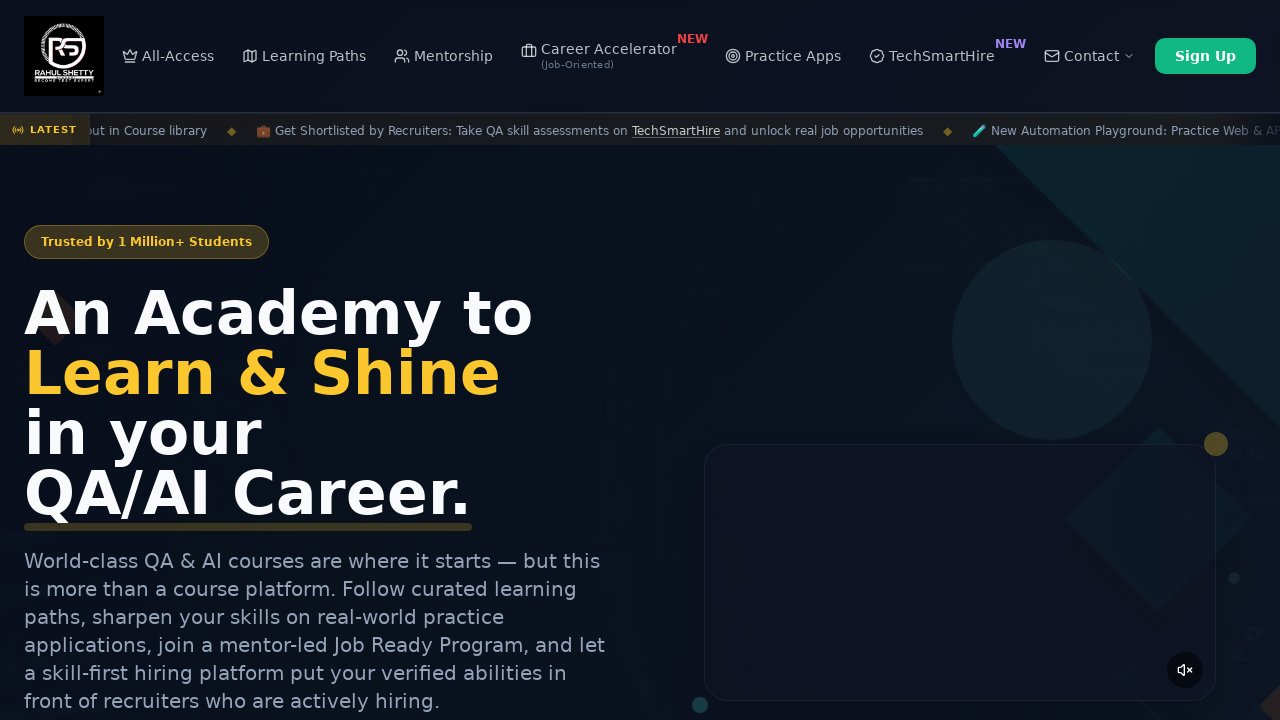

Retrieved page title: Rahul Shetty Academy | QA Automation, Playwright, AI Testing & Online Training
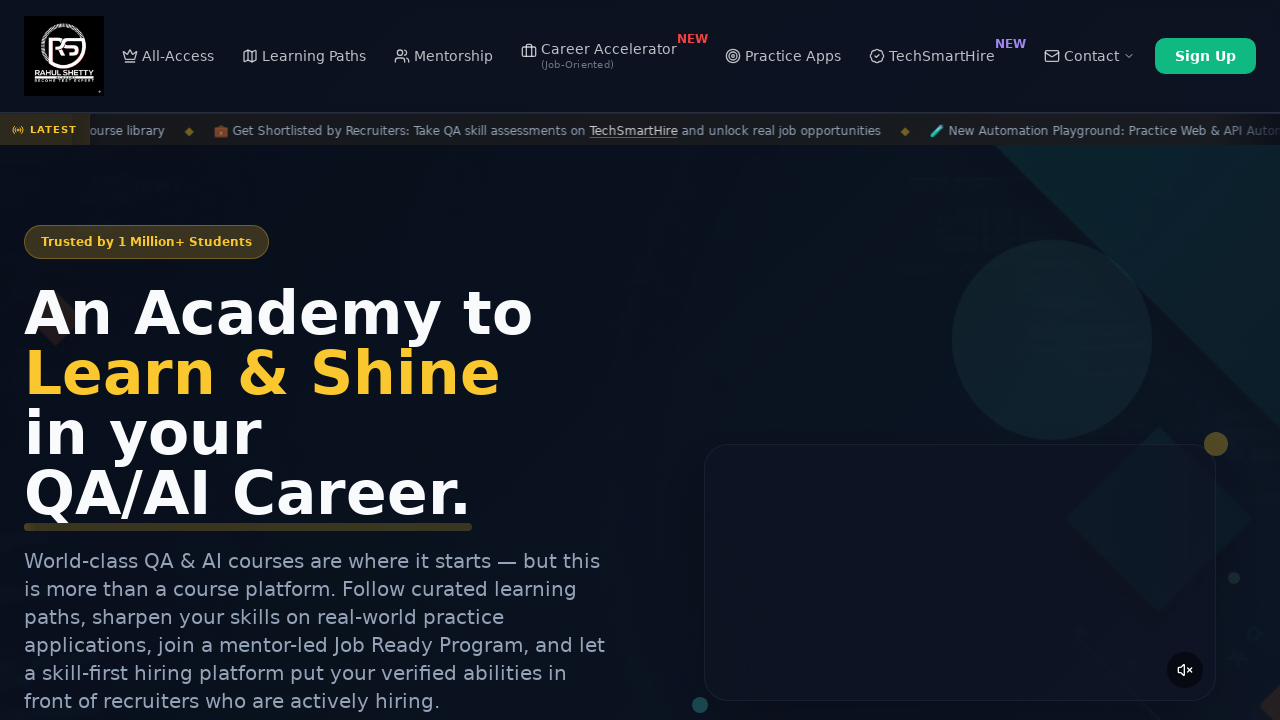

Retrieved current URL: https://rahulshettyacademy.com/
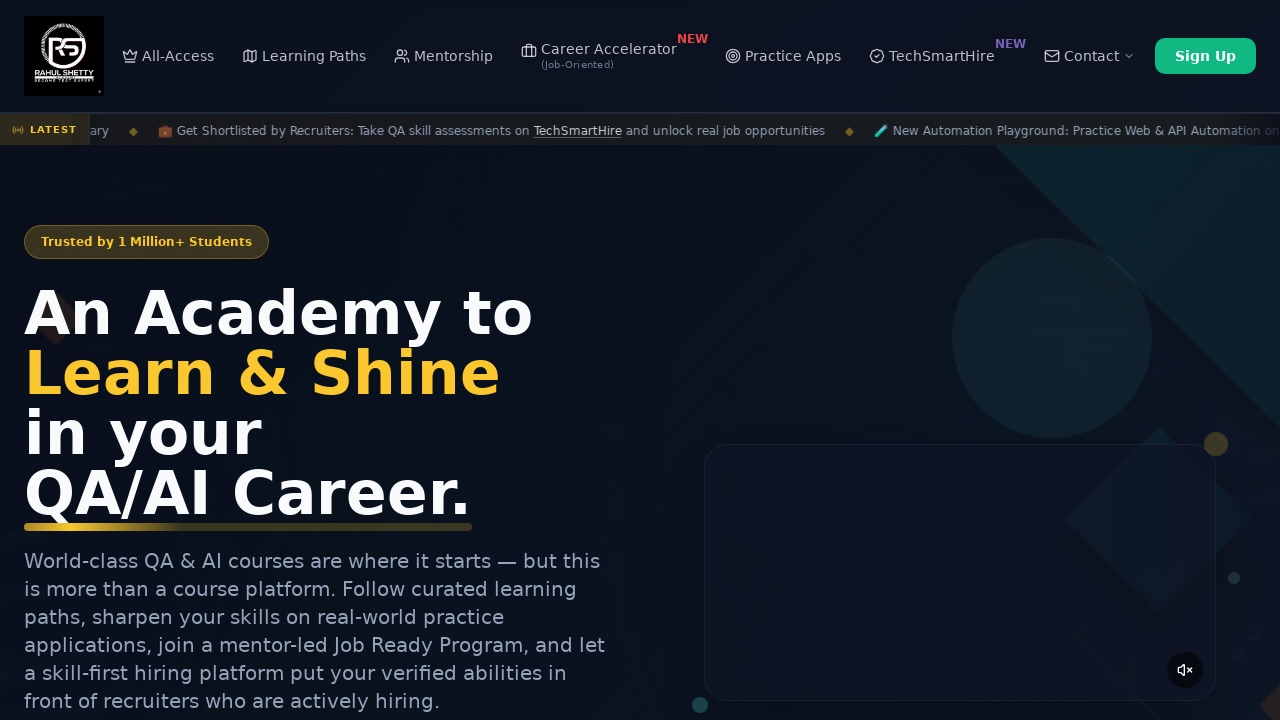

Verified that current URL contains 'rahulshettyacademy'
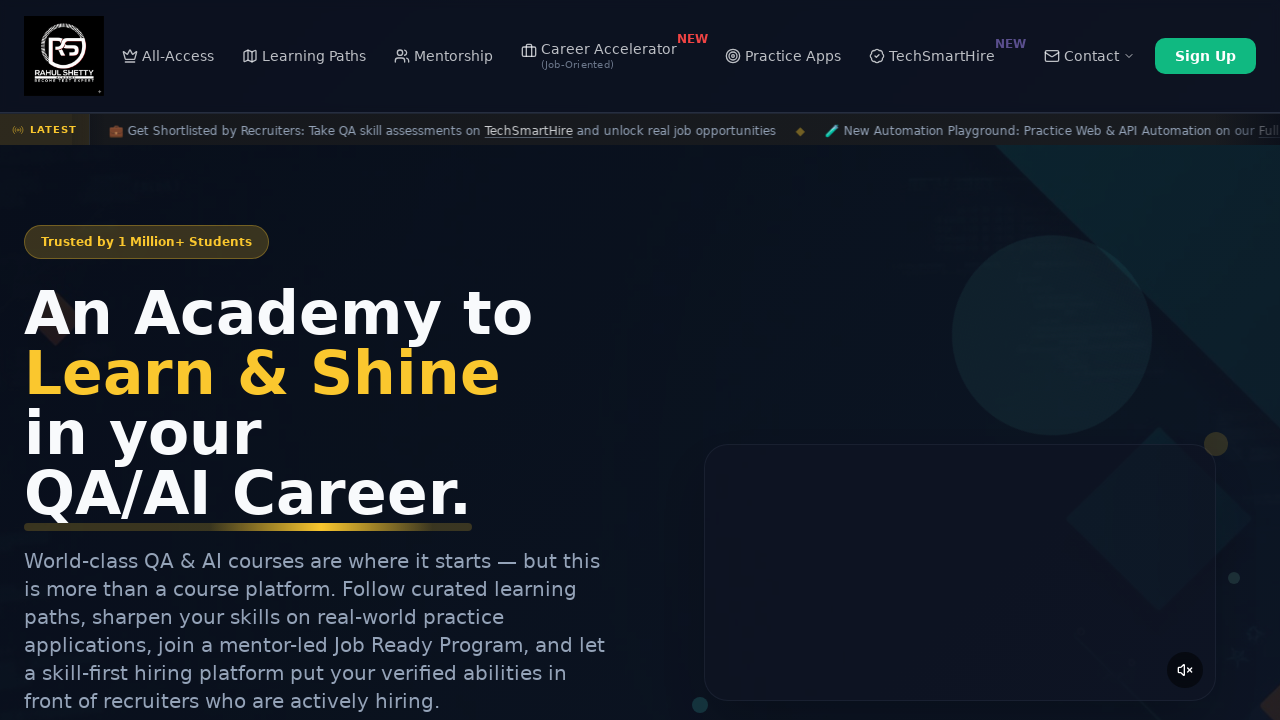

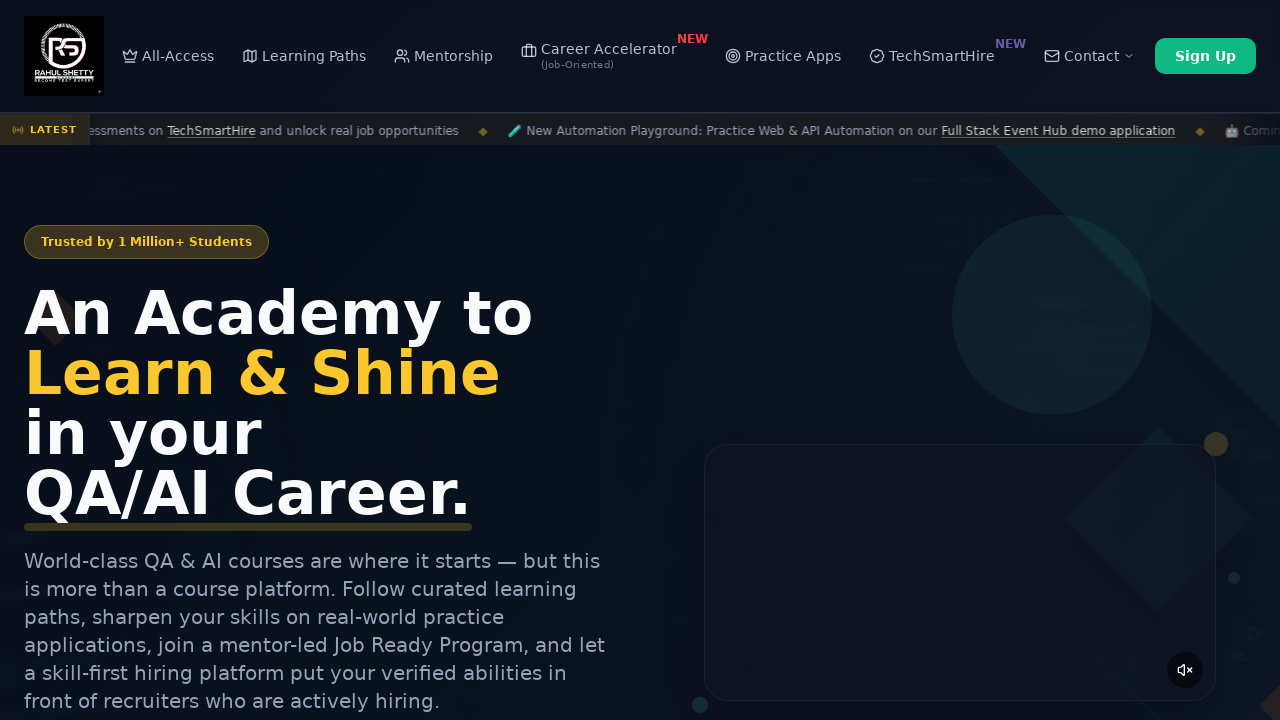